Tests various API links that return different HTTP status codes (201, 204, 301, 400, 401, 403, 404) and also tests opening a home link in a new tab

Starting URL: https://demoqa.com/elements

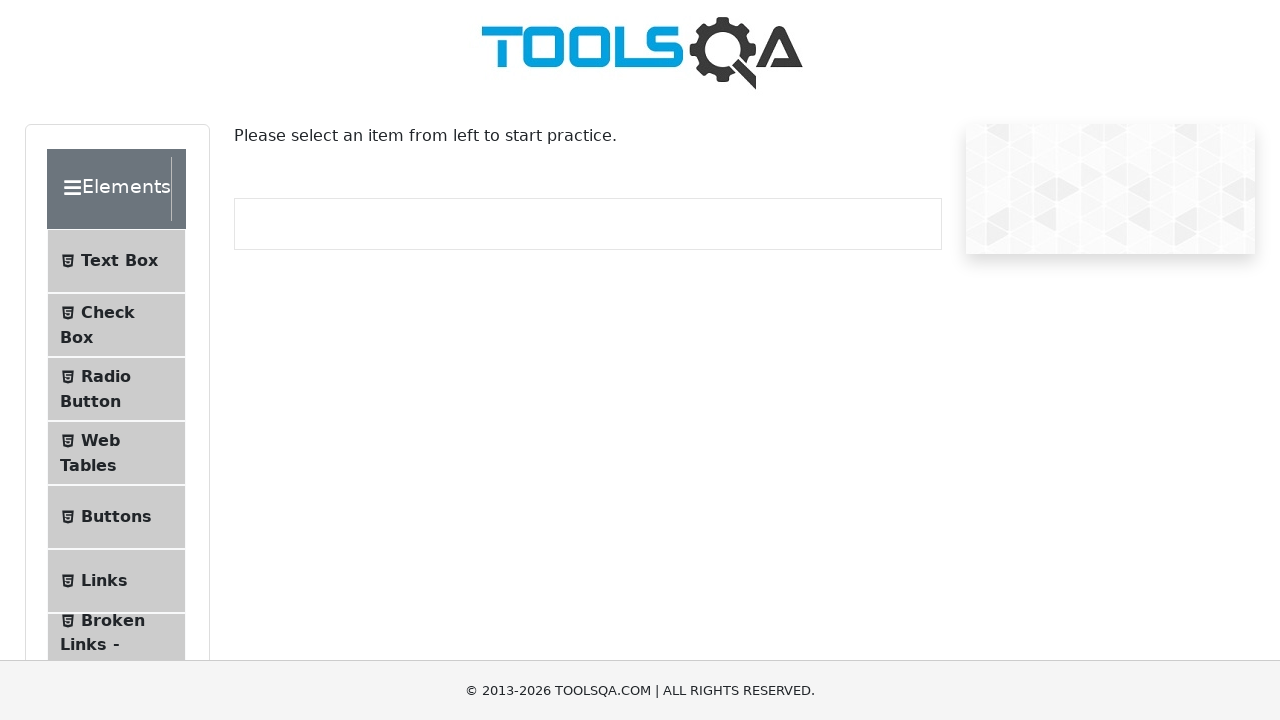

Clicked on Links menu item at (116, 581) on li#item-5
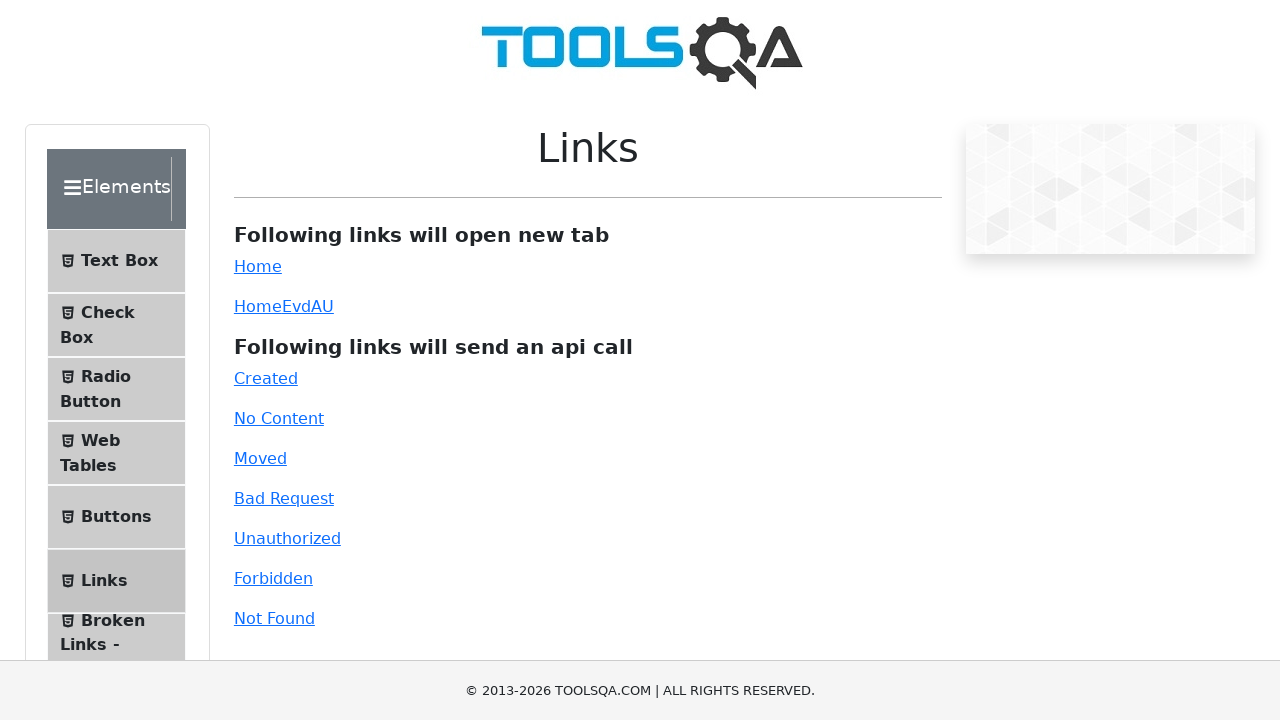

Links loaded and created link selector found
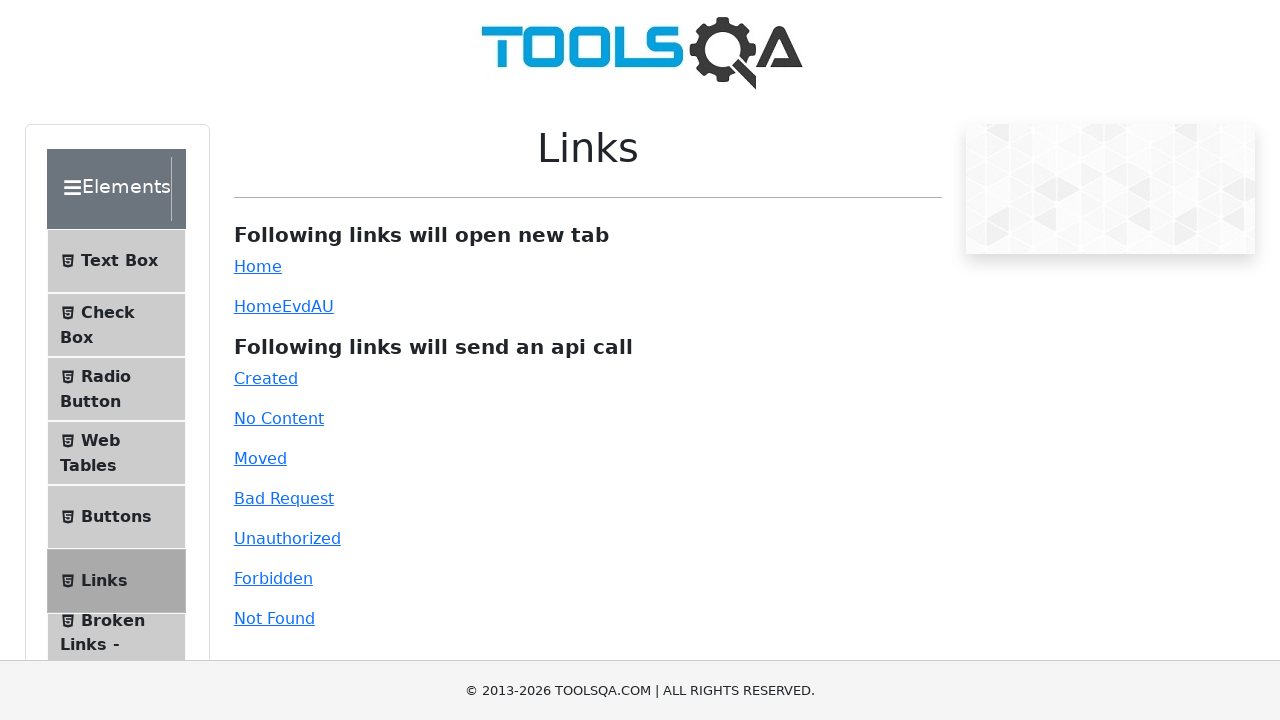

Clicked on Created link (HTTP 201) at (266, 378) on a#created
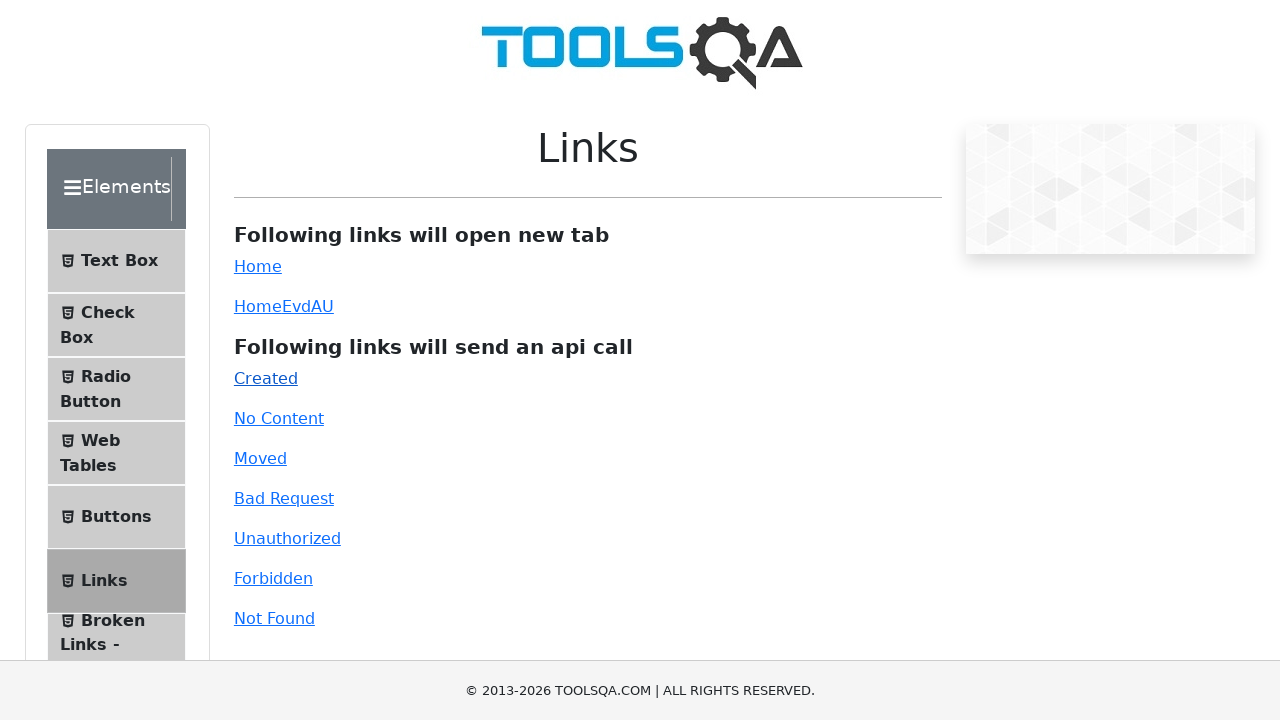

Waited 1 second for response
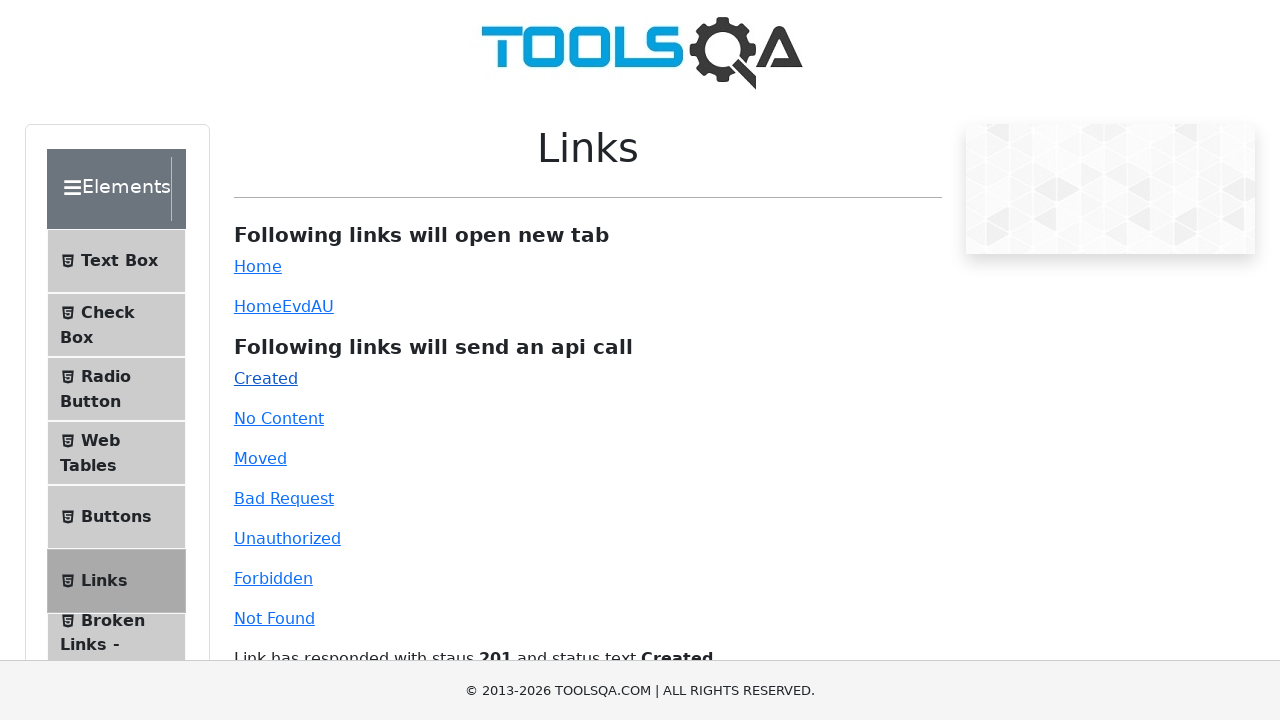

Reloaded page after Created link test
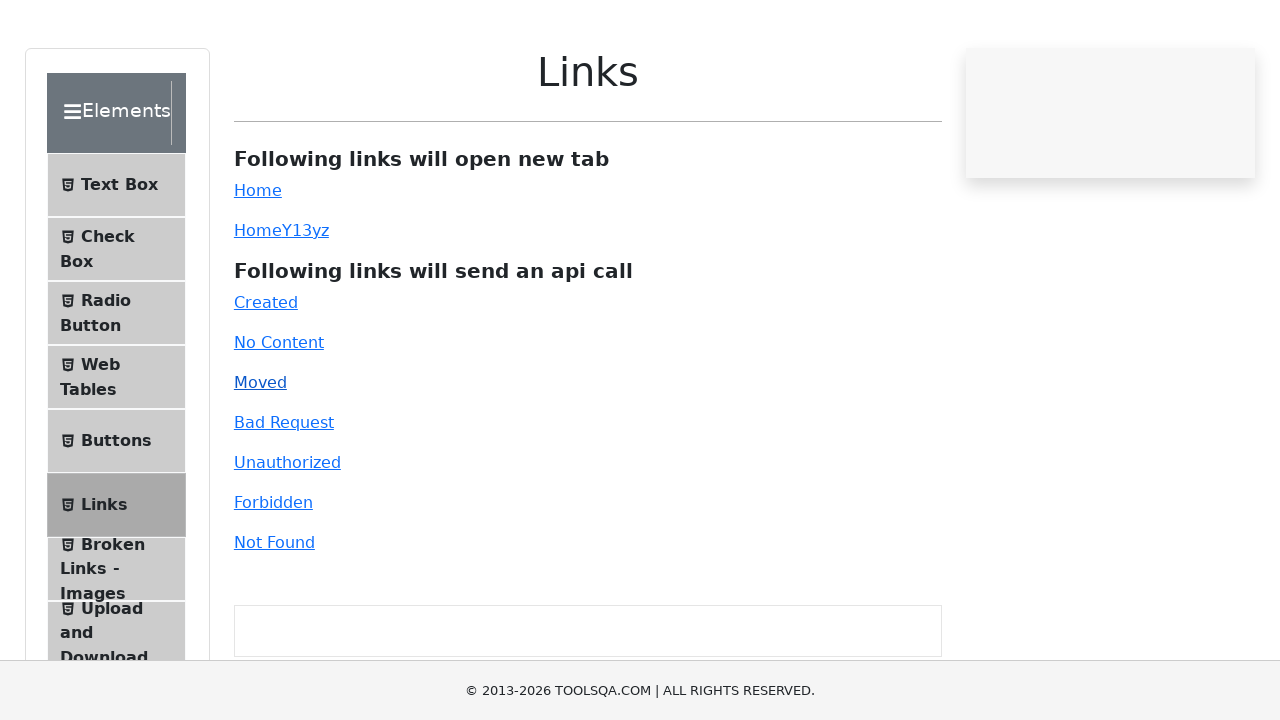

Clicked on No Content link (HTTP 204) at (279, 418) on a#no-content
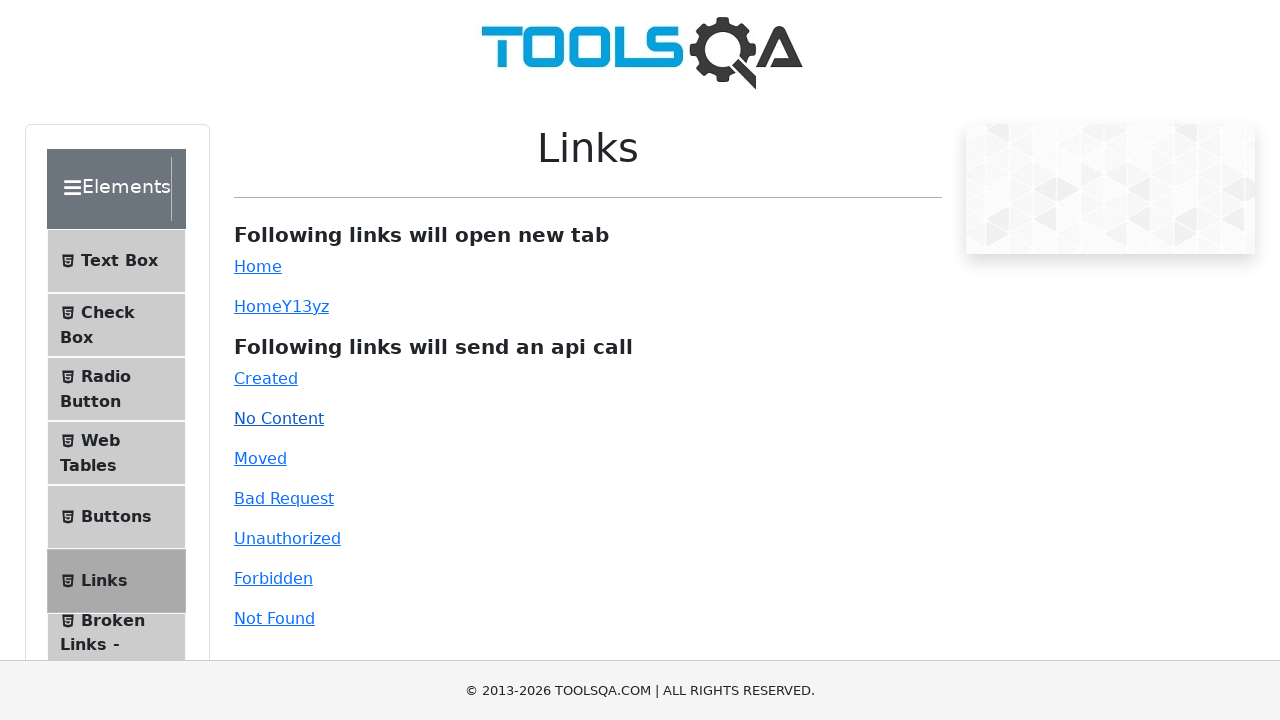

Waited 1 second for response
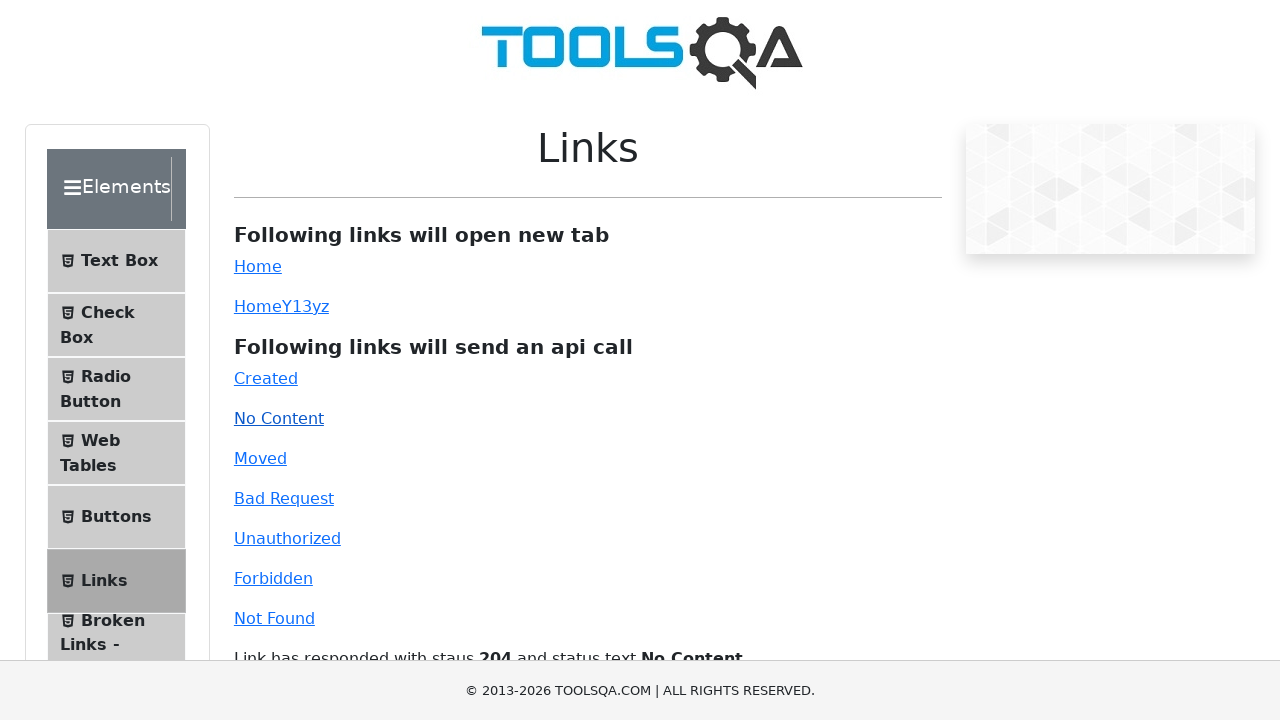

Reloaded page after No Content link test
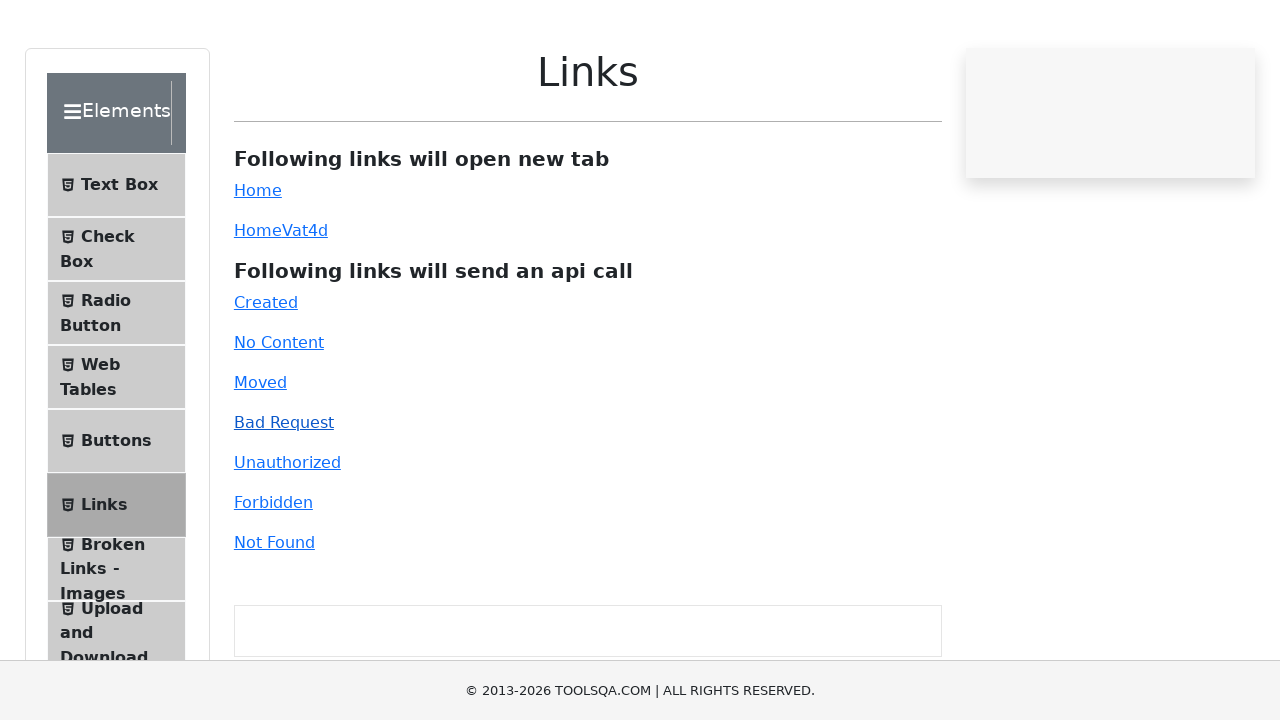

Clicked on Moved link (HTTP 301) at (260, 458) on a#moved
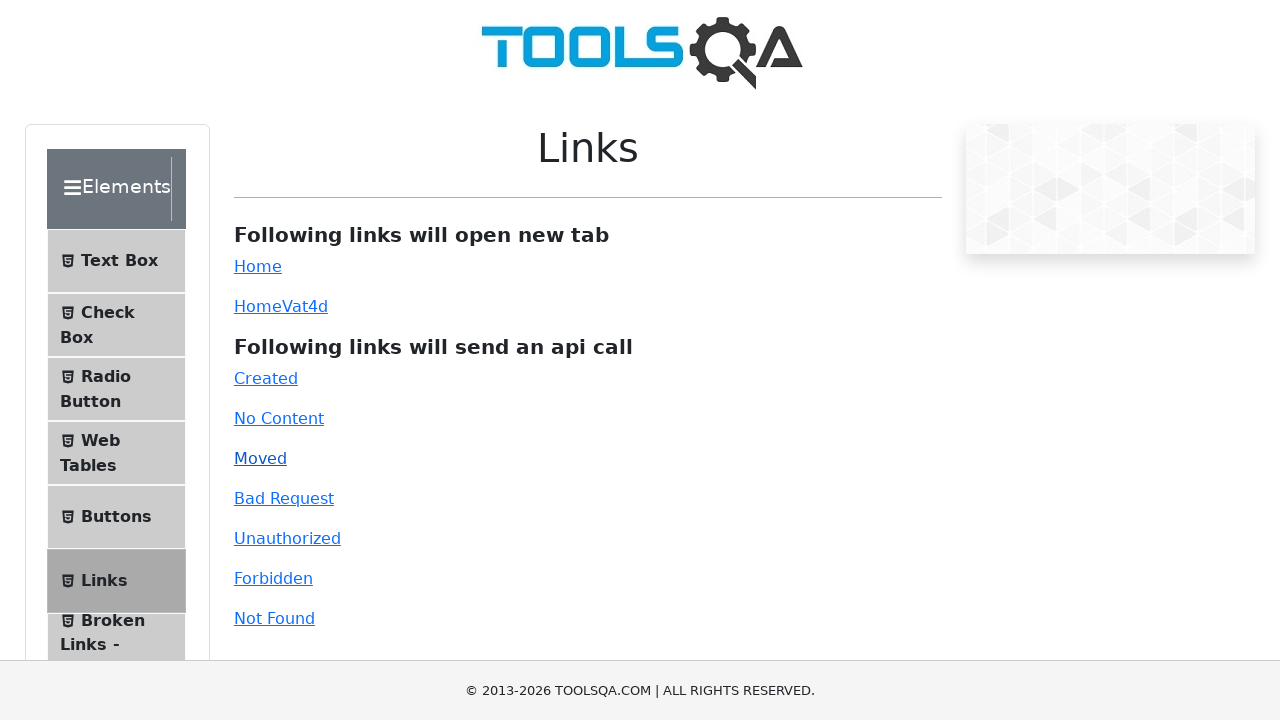

Waited 1 second for response
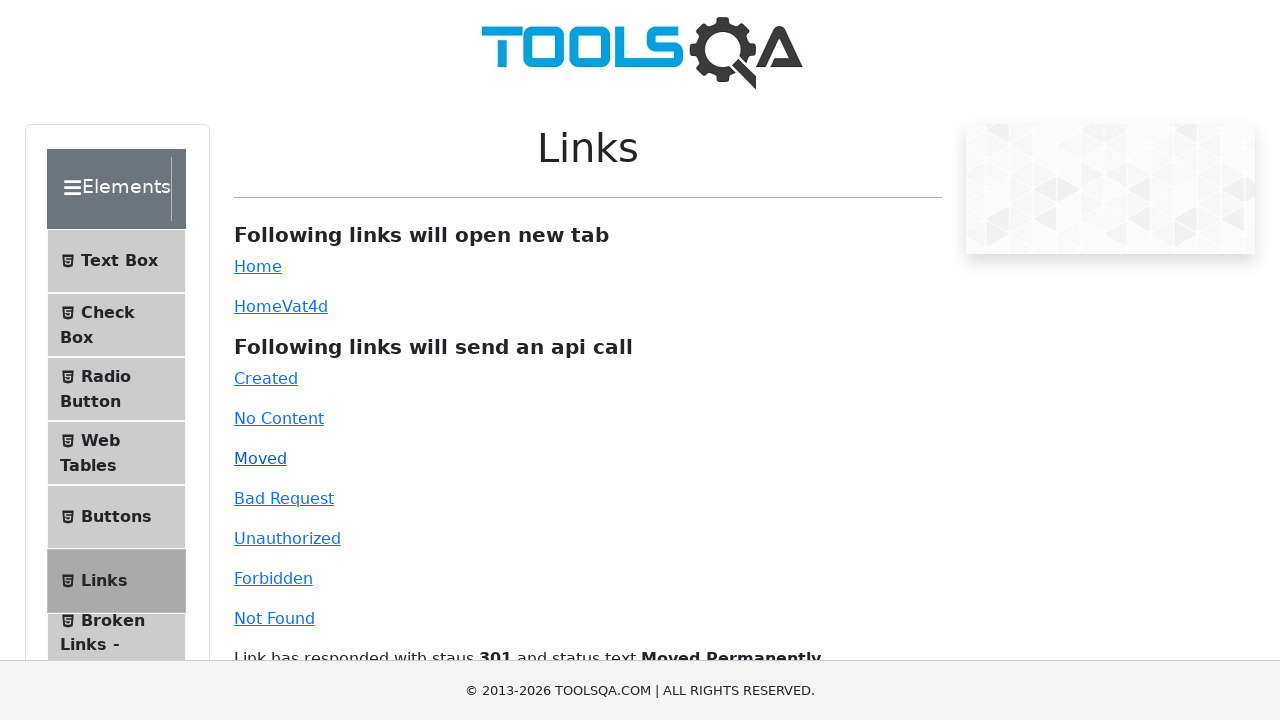

Reloaded page after Moved link test
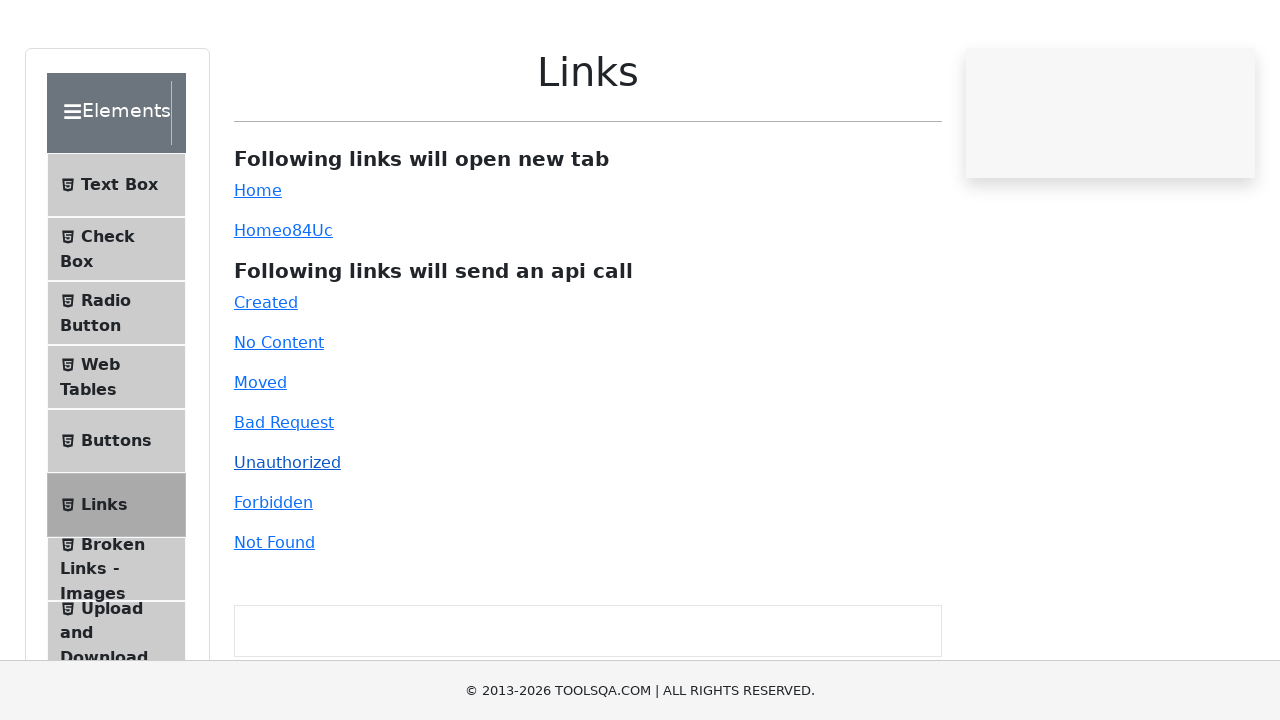

Clicked on Bad Request link (HTTP 400) at (284, 498) on a#bad-request
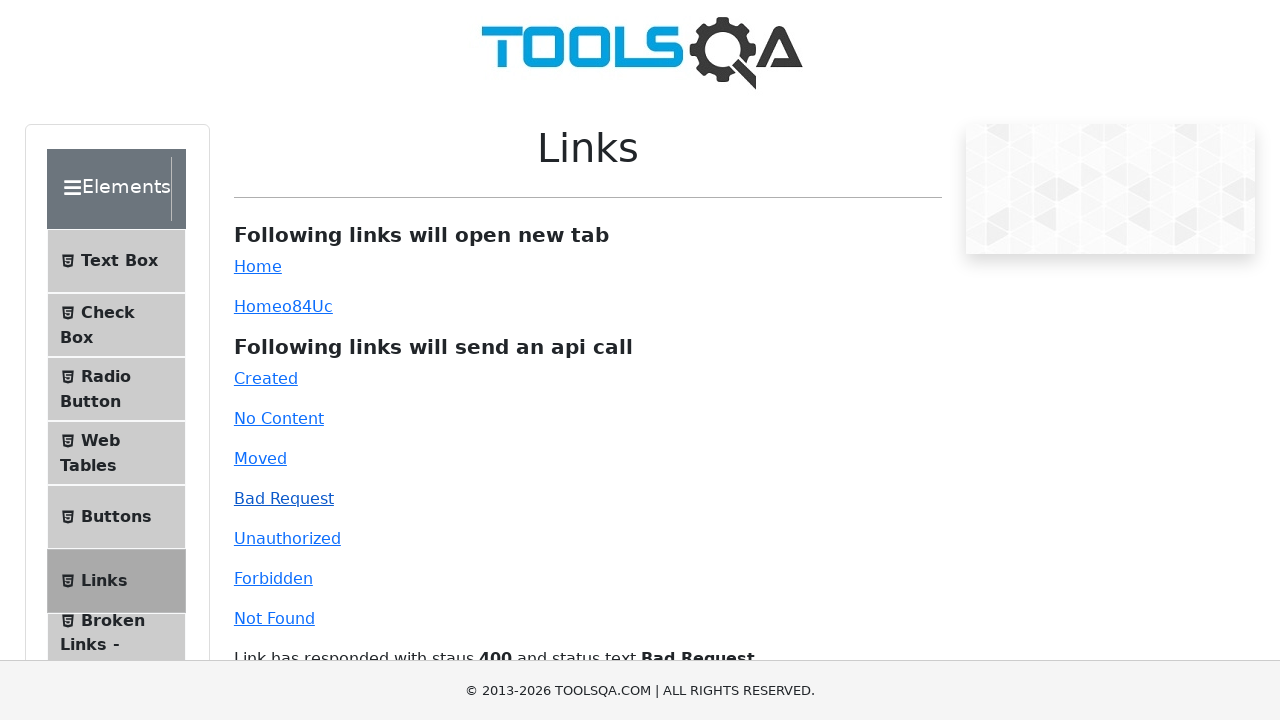

Waited 1 second for response
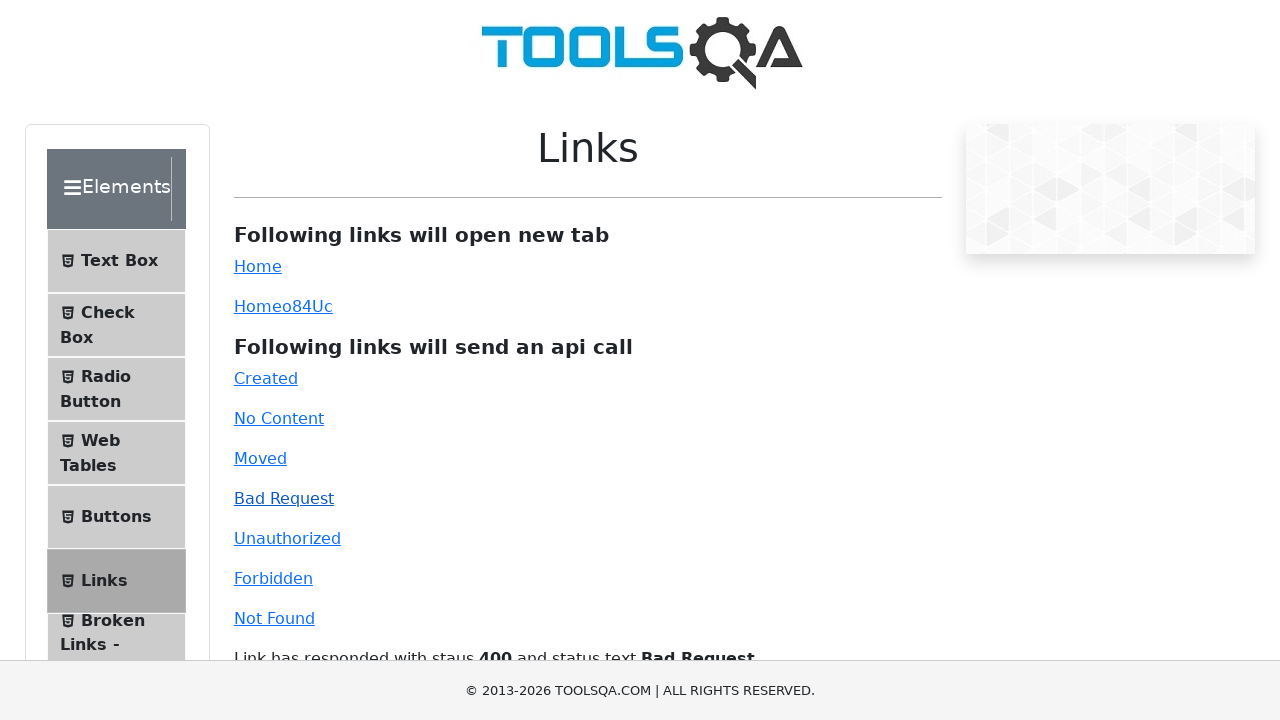

Reloaded page after Bad Request link test
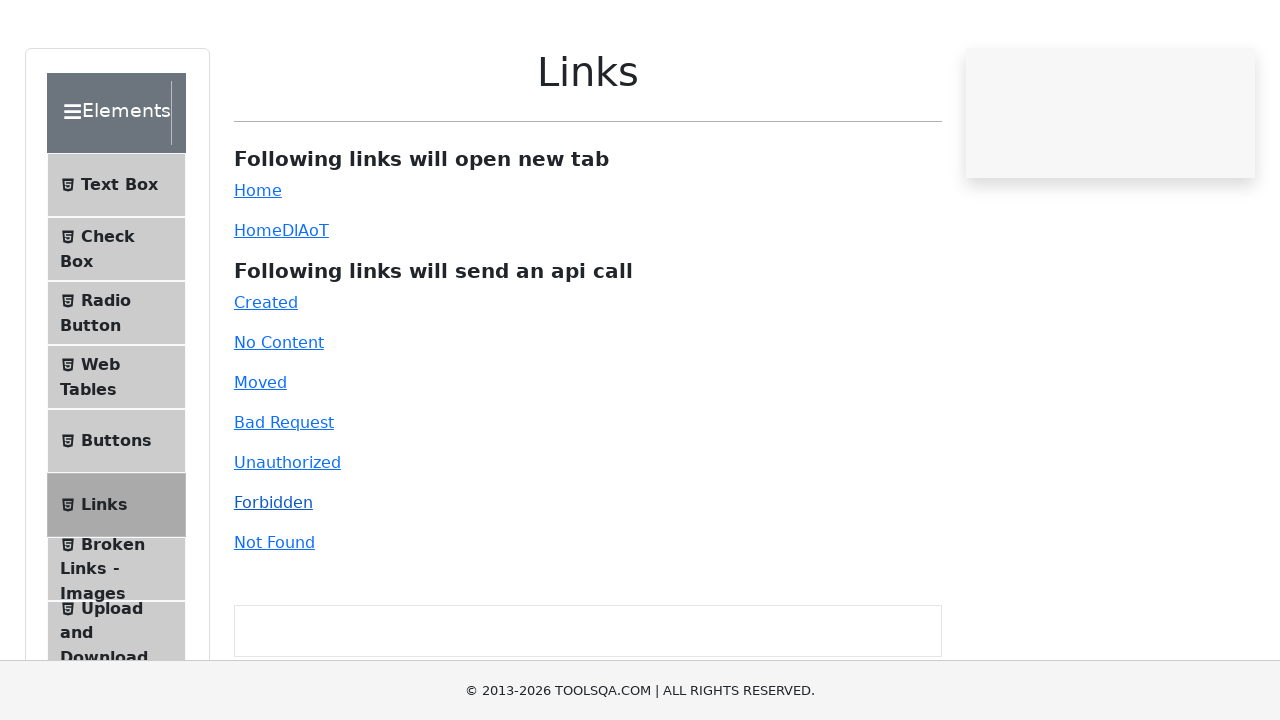

Clicked on Unauthorized link (HTTP 401) at (287, 538) on a#unauthorized
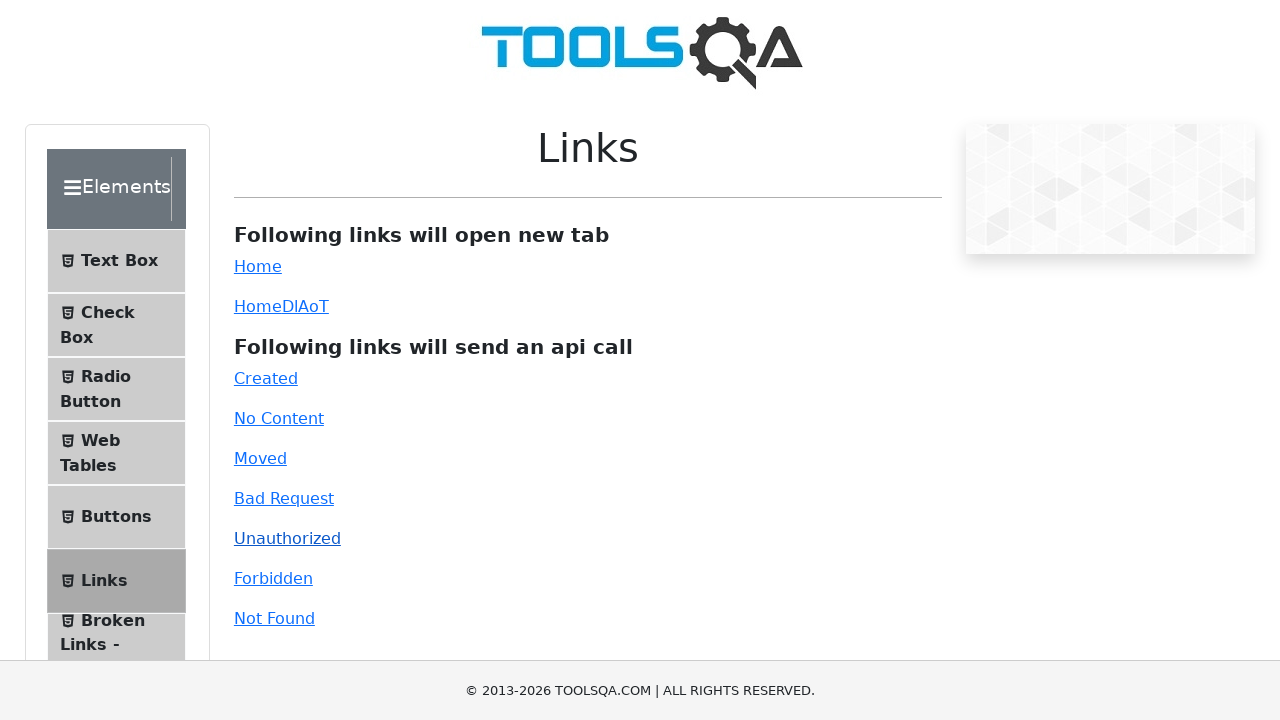

Waited 1 second for response
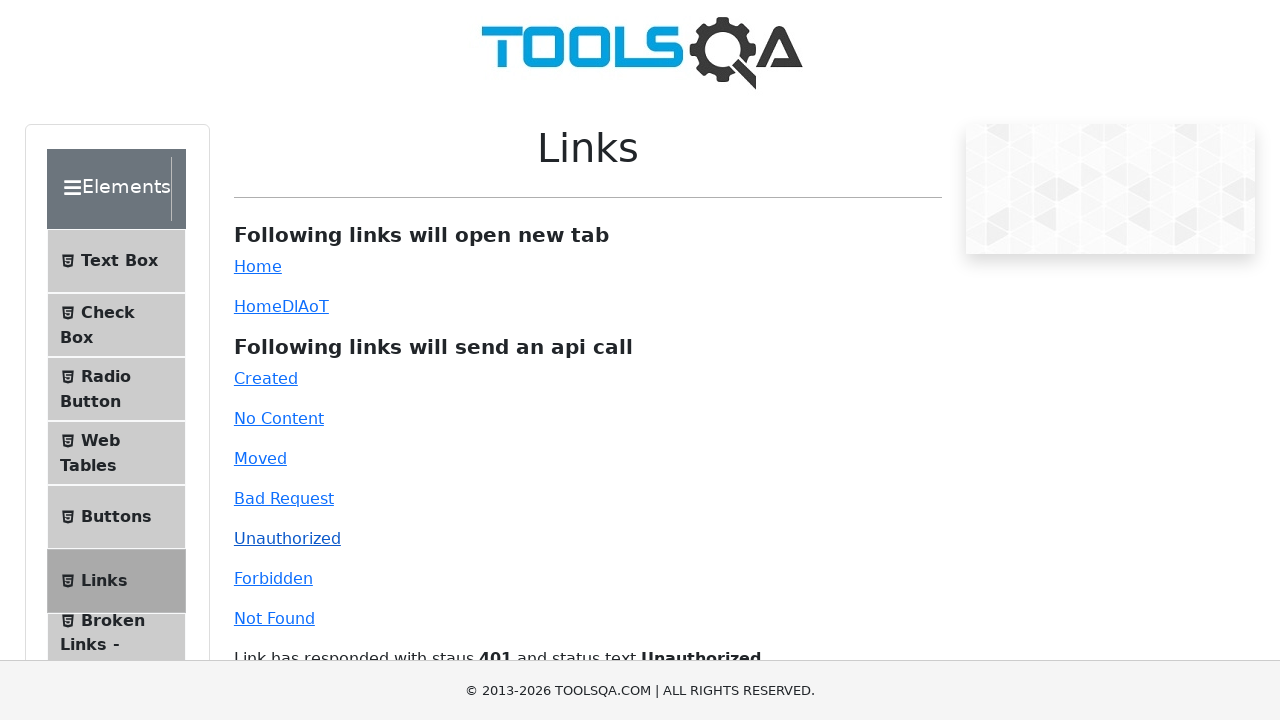

Reloaded page after Unauthorized link test
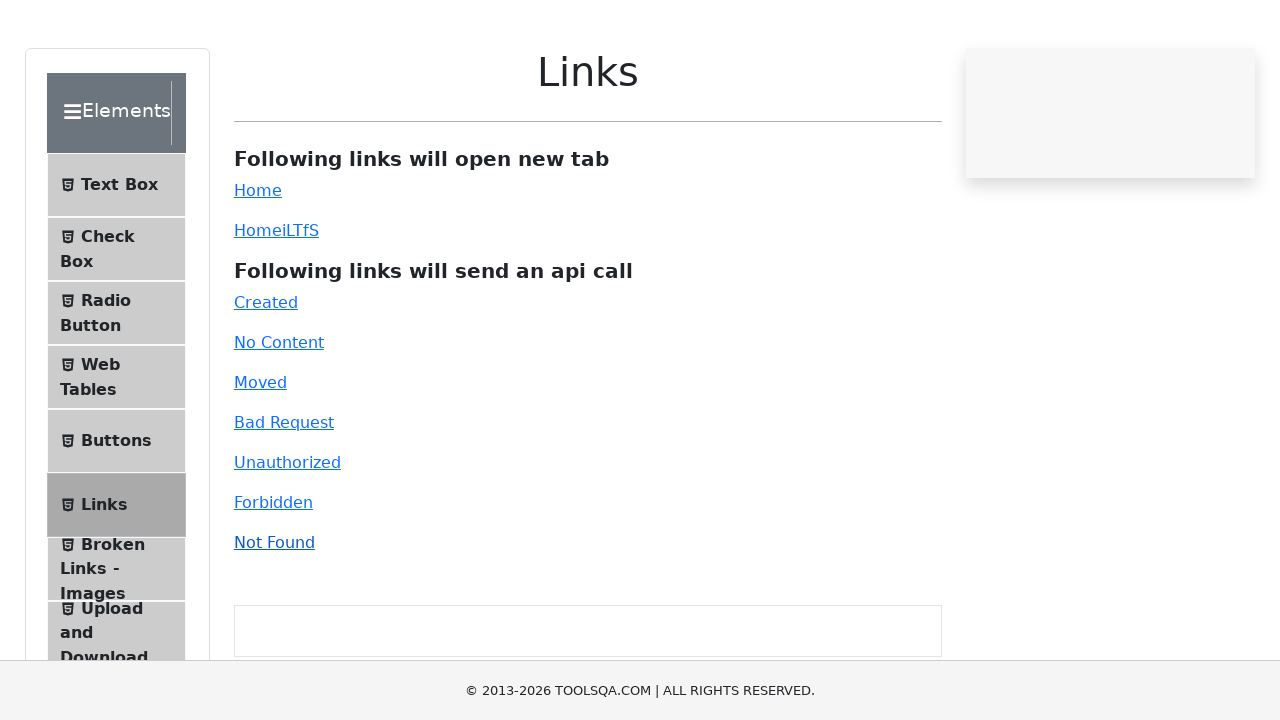

Clicked on Forbidden link (HTTP 403) at (273, 578) on a#forbidden
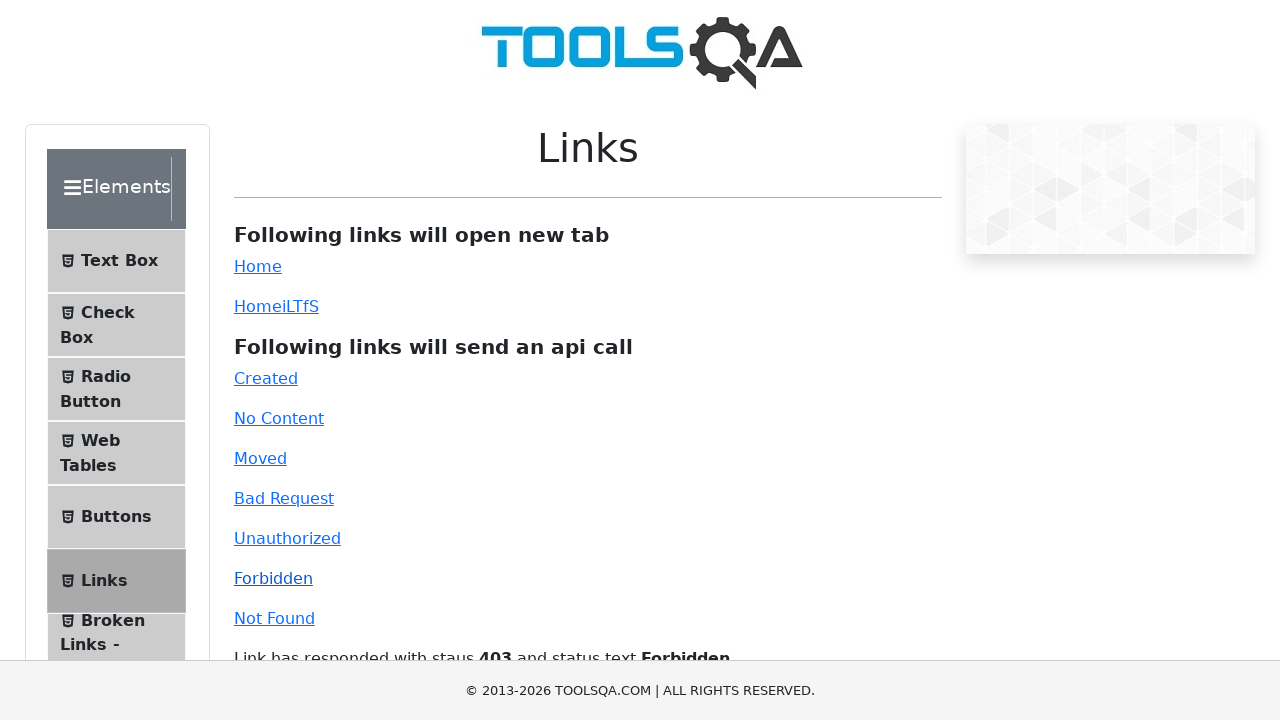

Waited 1 second for response
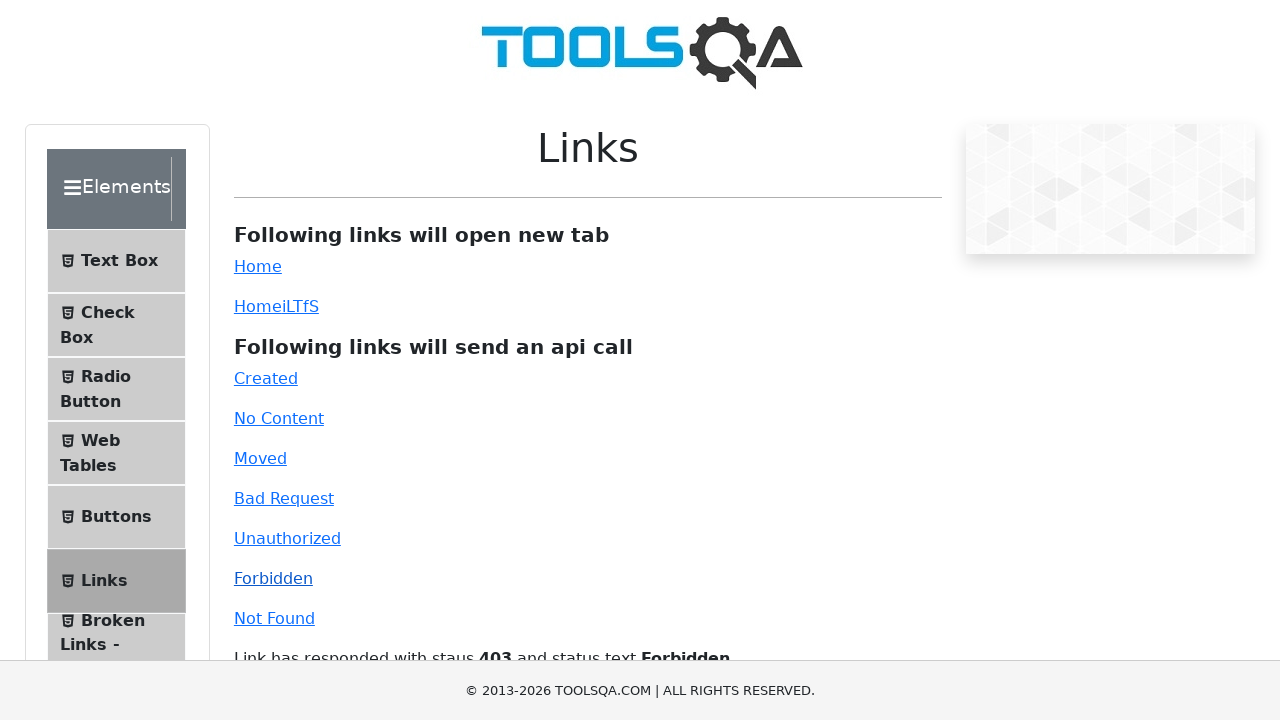

Reloaded page after Forbidden link test
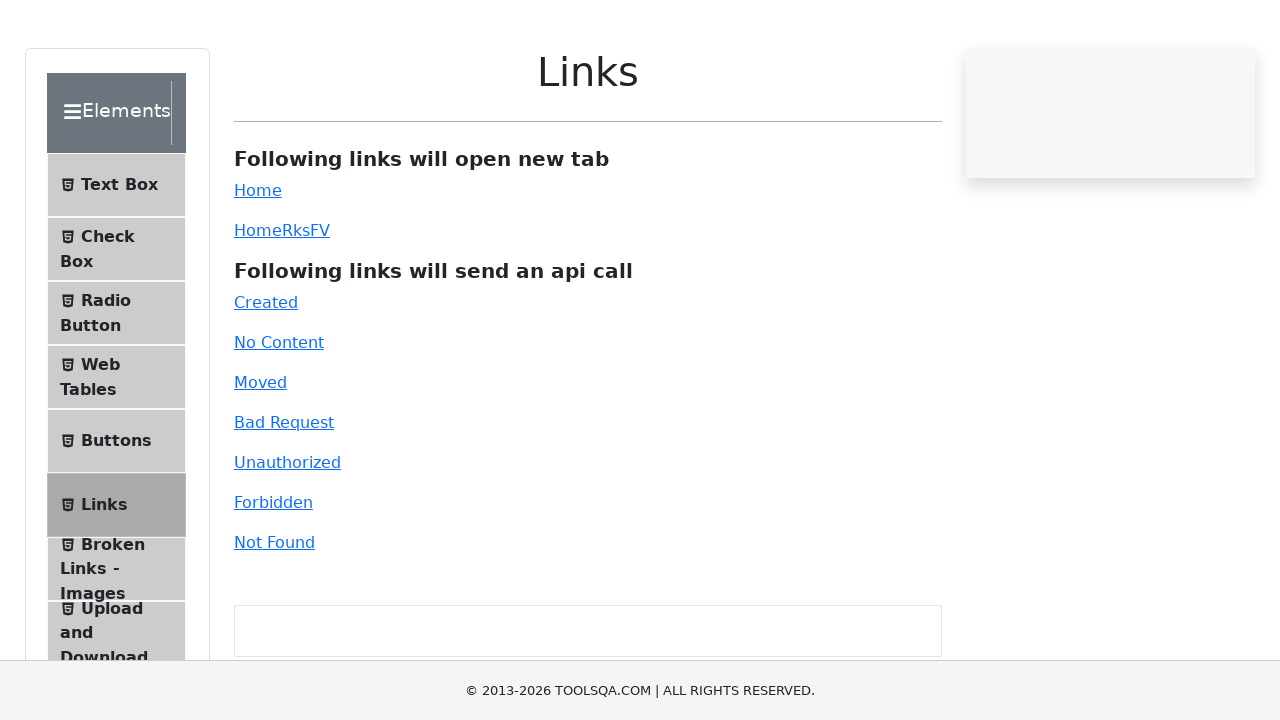

Clicked on Not Found link (HTTP 404) at (274, 618) on a#invalid-url
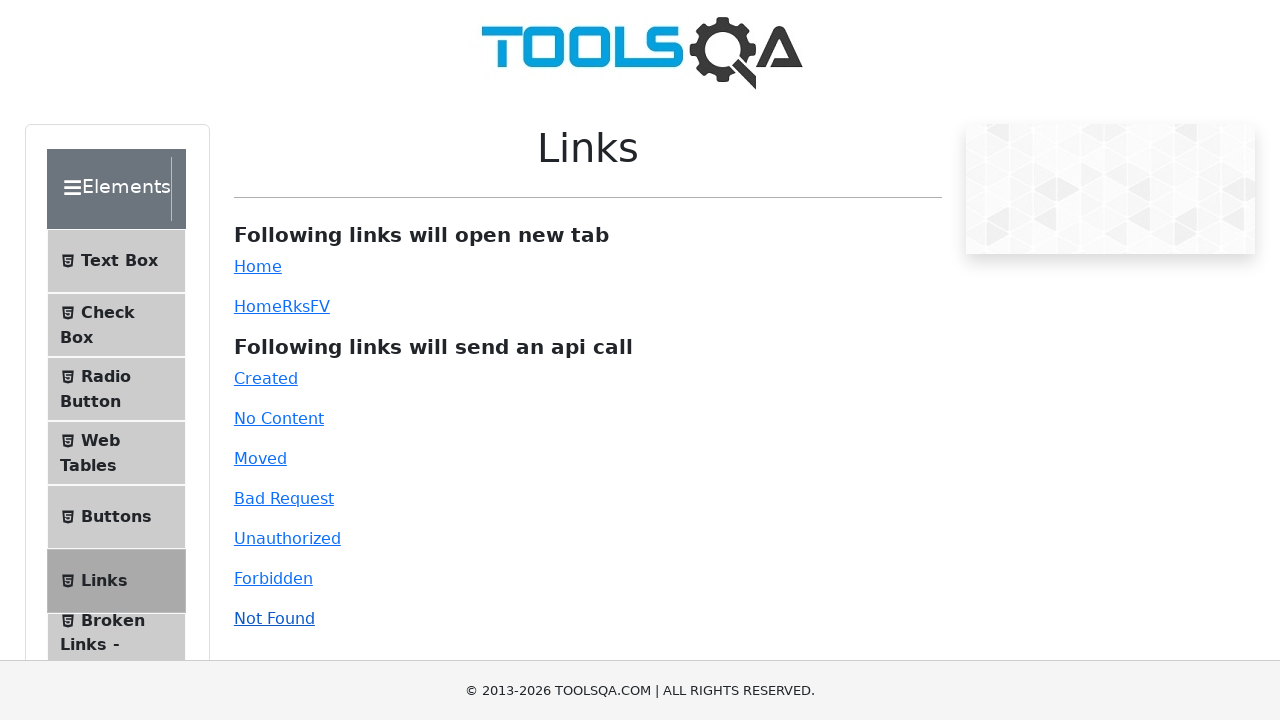

Waited 1 second for response
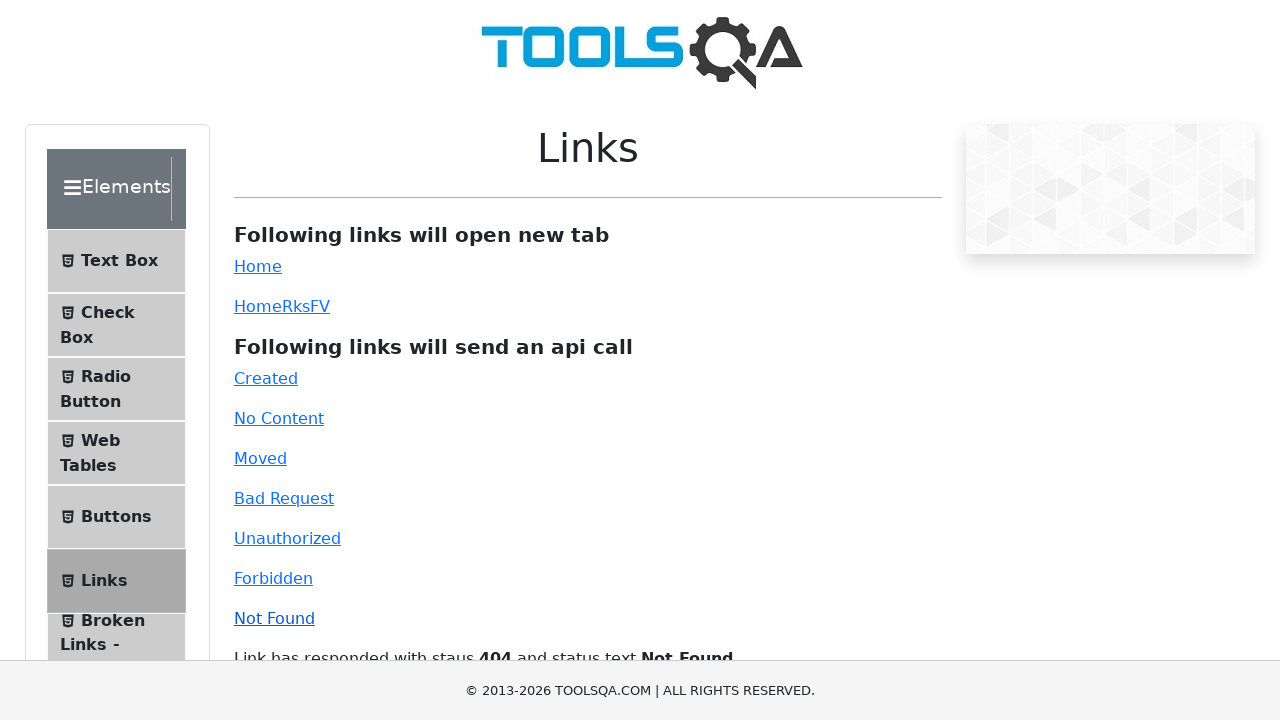

Reloaded page after Not Found link test
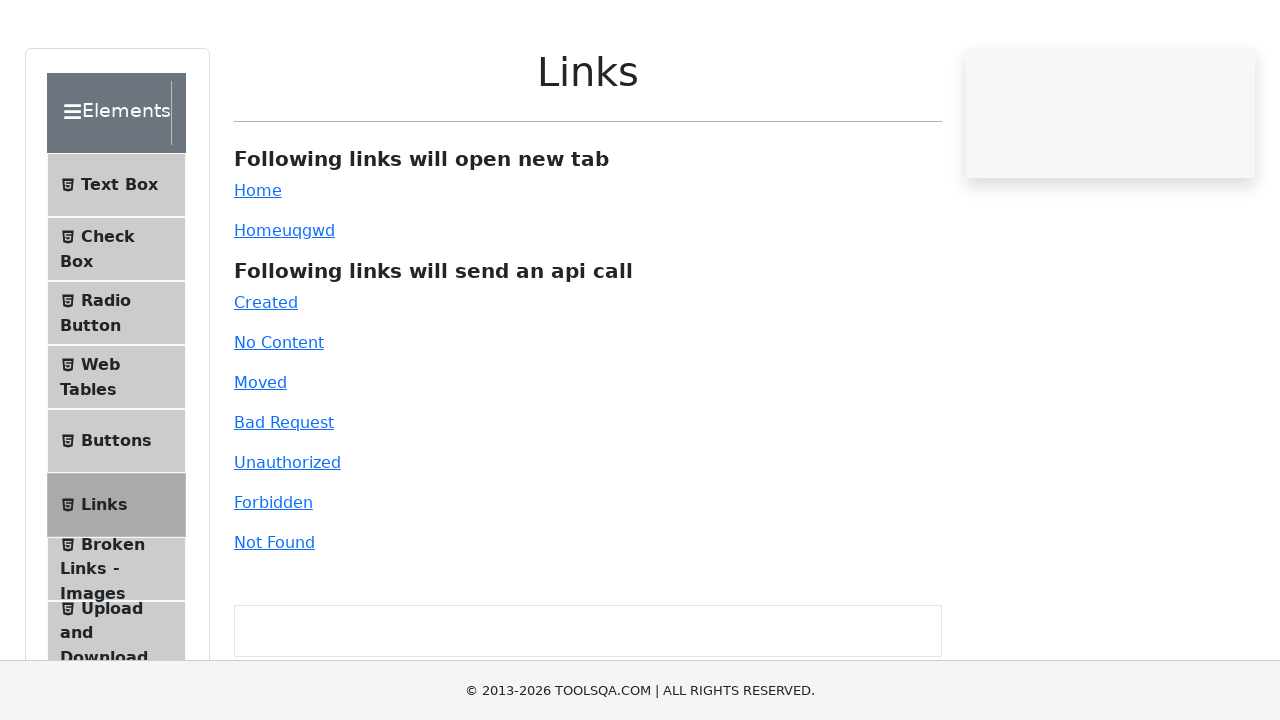

Clicked on home link which opens in a new tab at (258, 266) on a#simpleLink
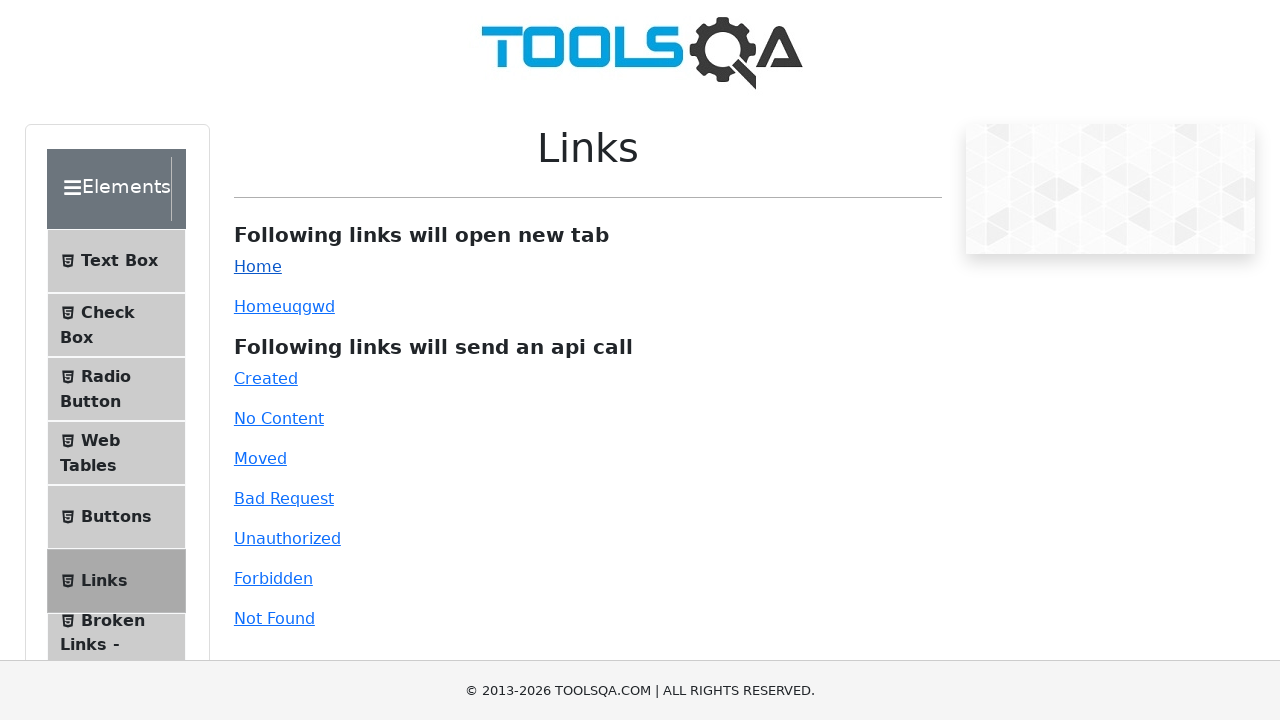

New page opened in a new tab
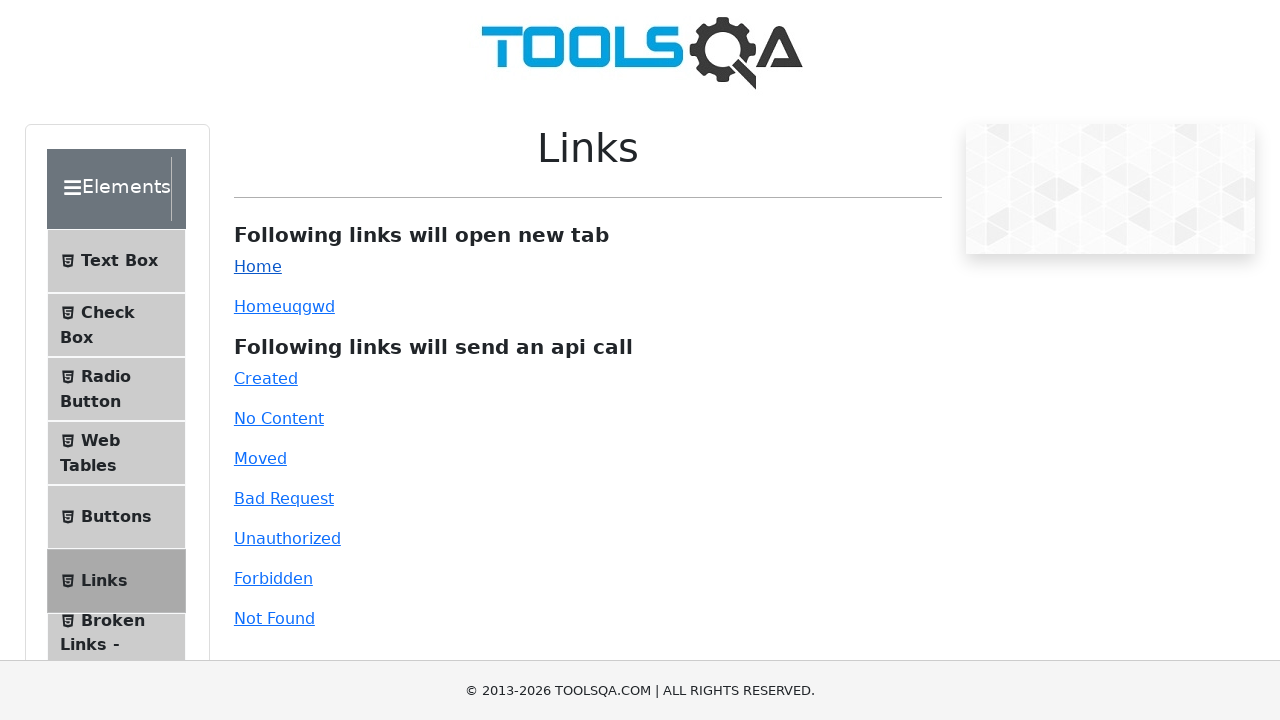

New page finished loading
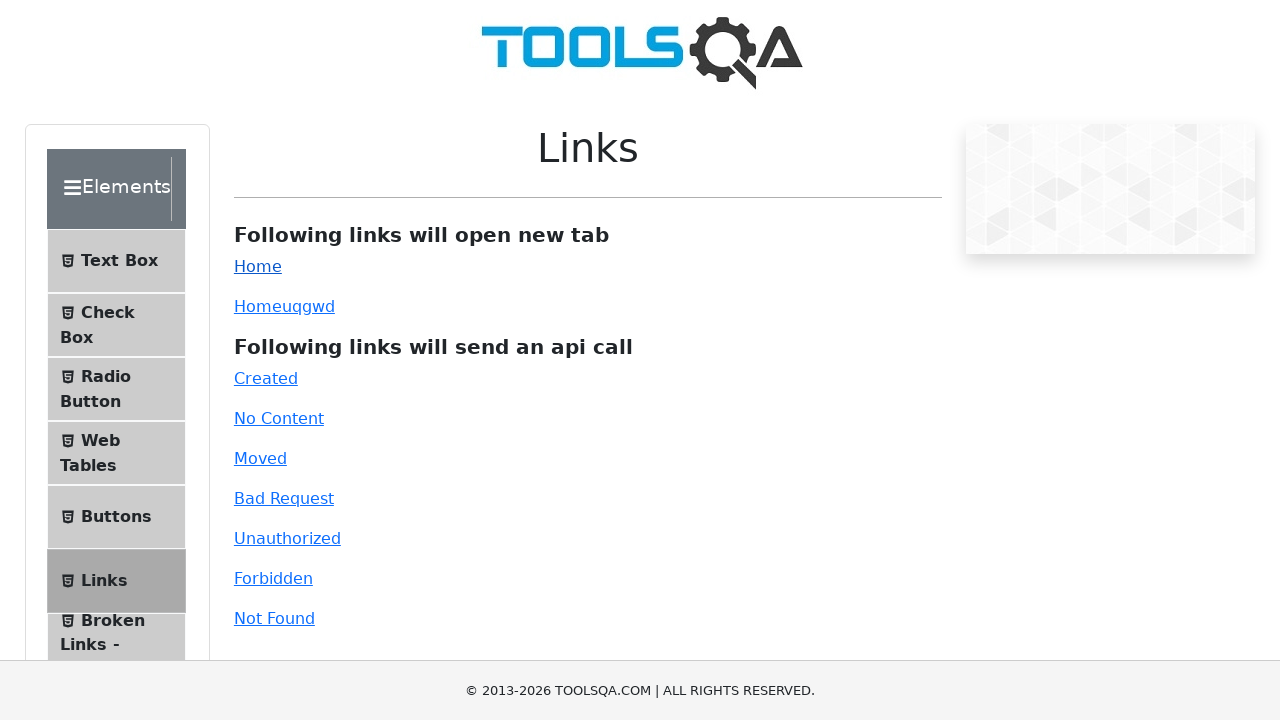

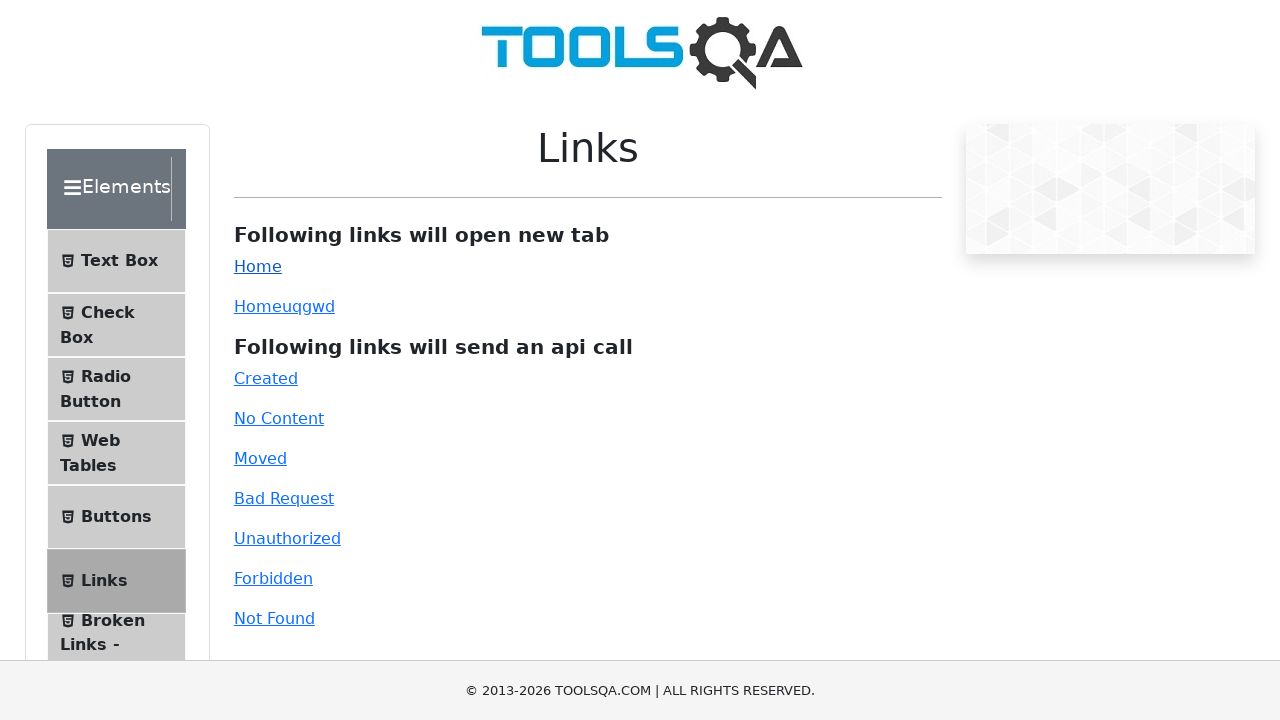